Tests mouse hover functionality by locating a hover button element and performing a mouse move with offset followed by a click action.

Starting URL: https://www.rahulshettyacademy.com/AutomationPractice/

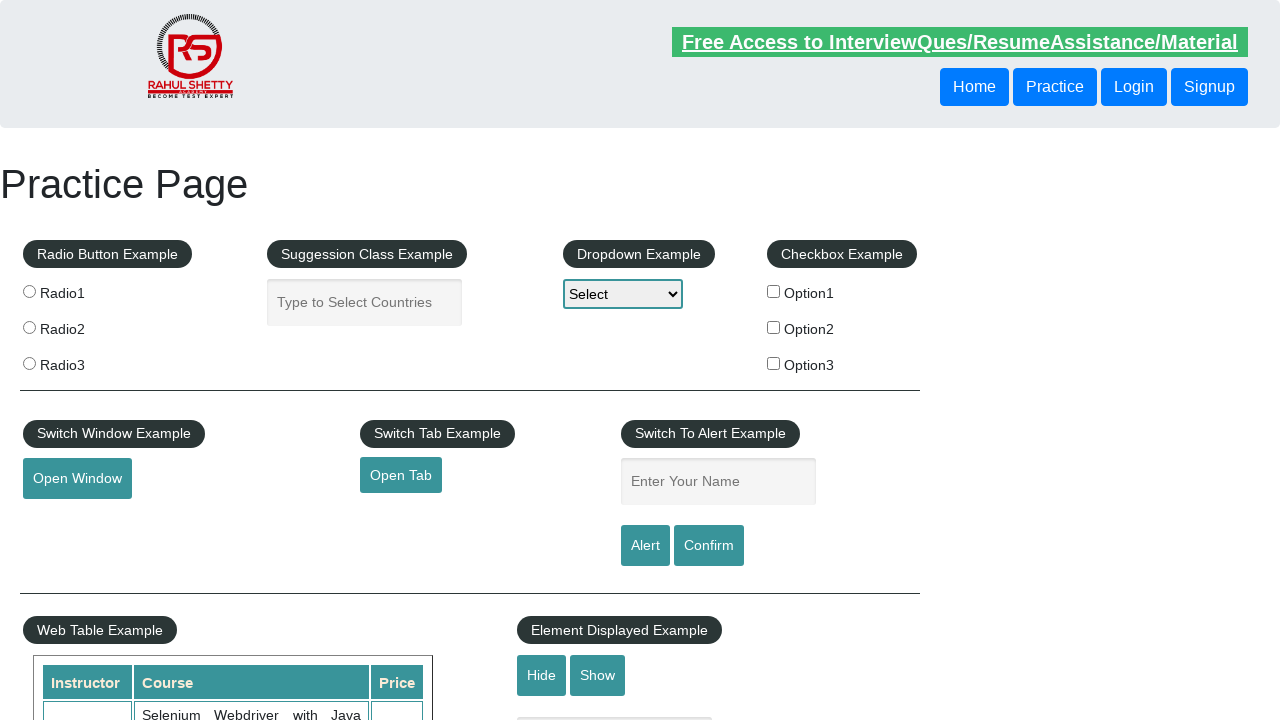

Located the mouse hover button element
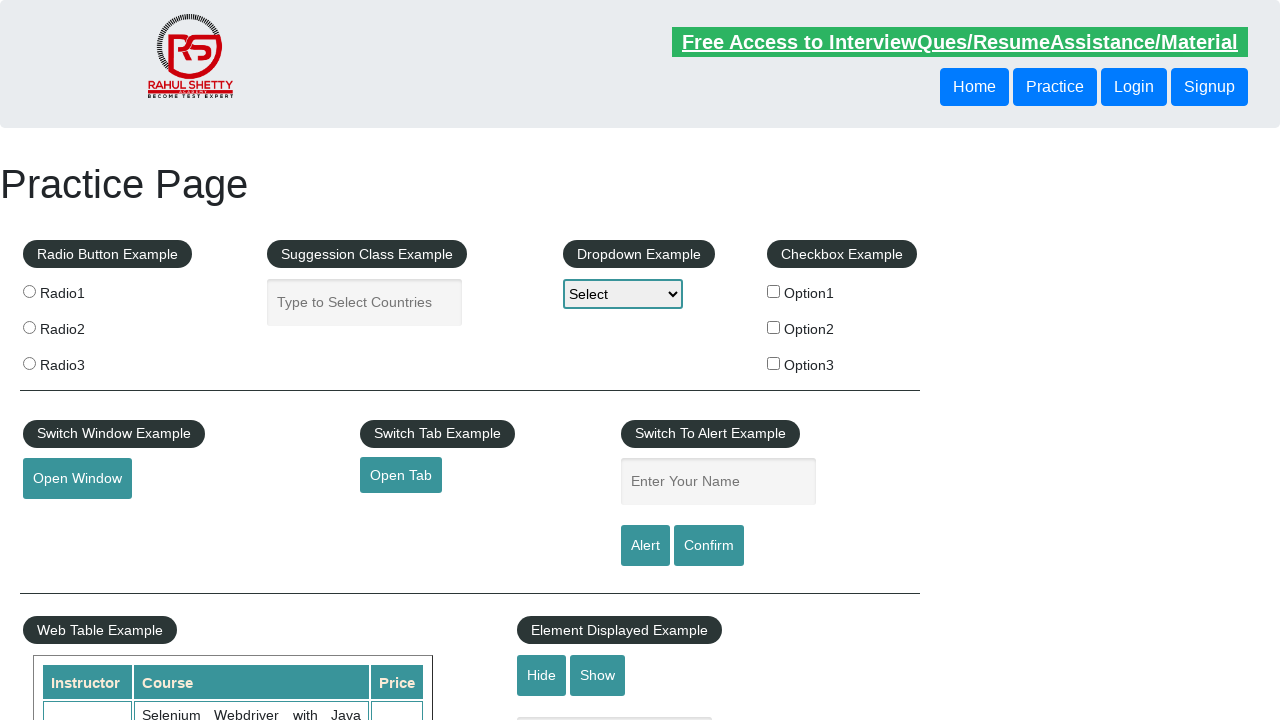

Scrolled hover button into view
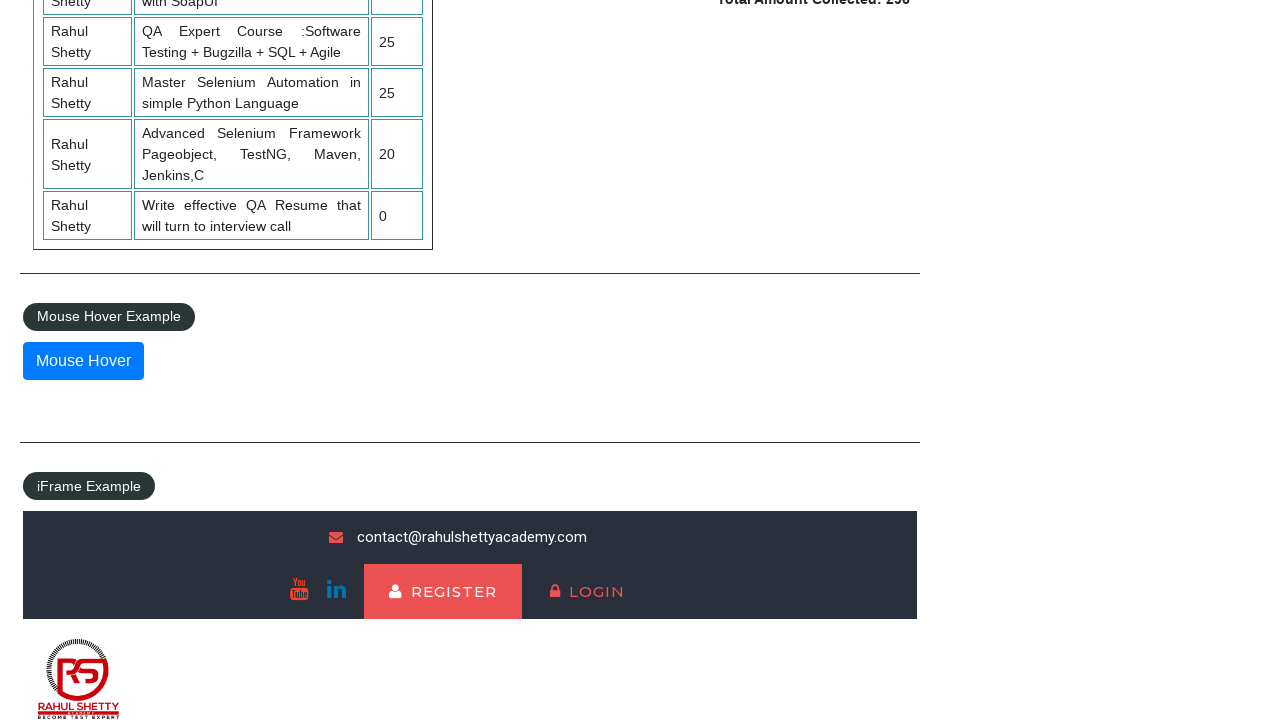

Retrieved bounding box coordinates of hover button
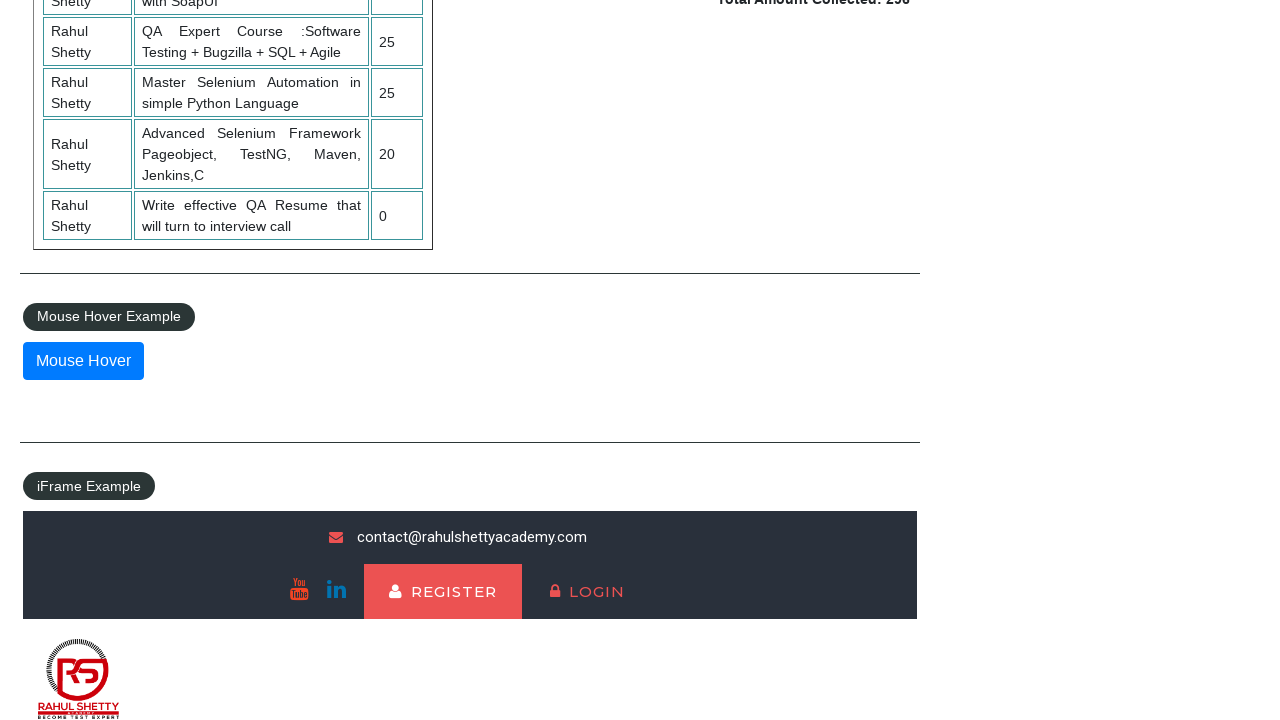

Moved mouse to hover button with offset (25, 35) at (48, 377)
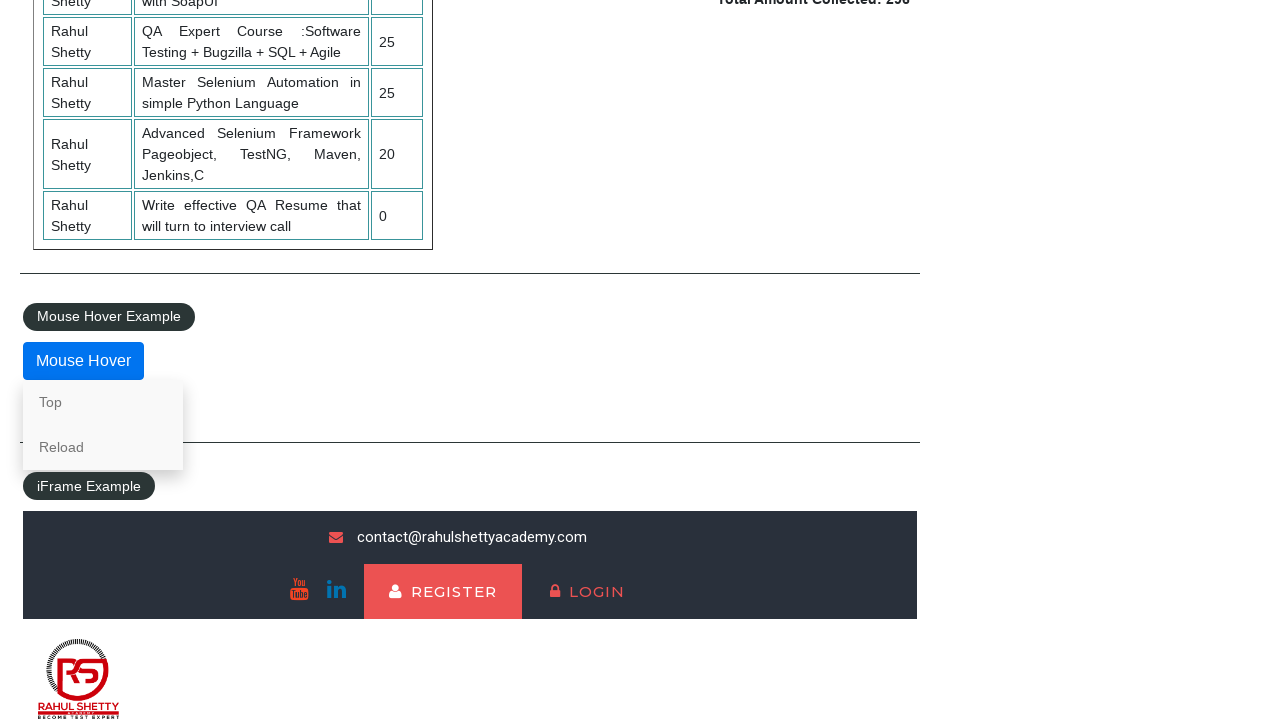

Clicked on hover button at offset position at (48, 377)
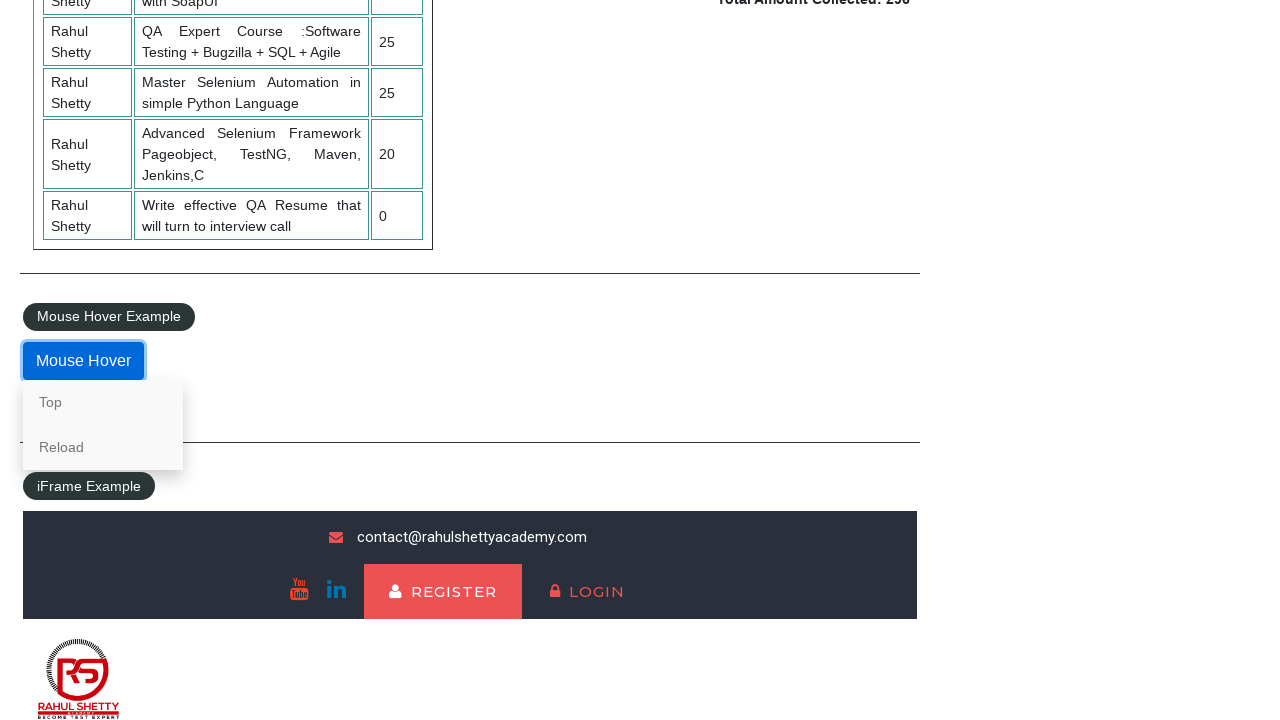

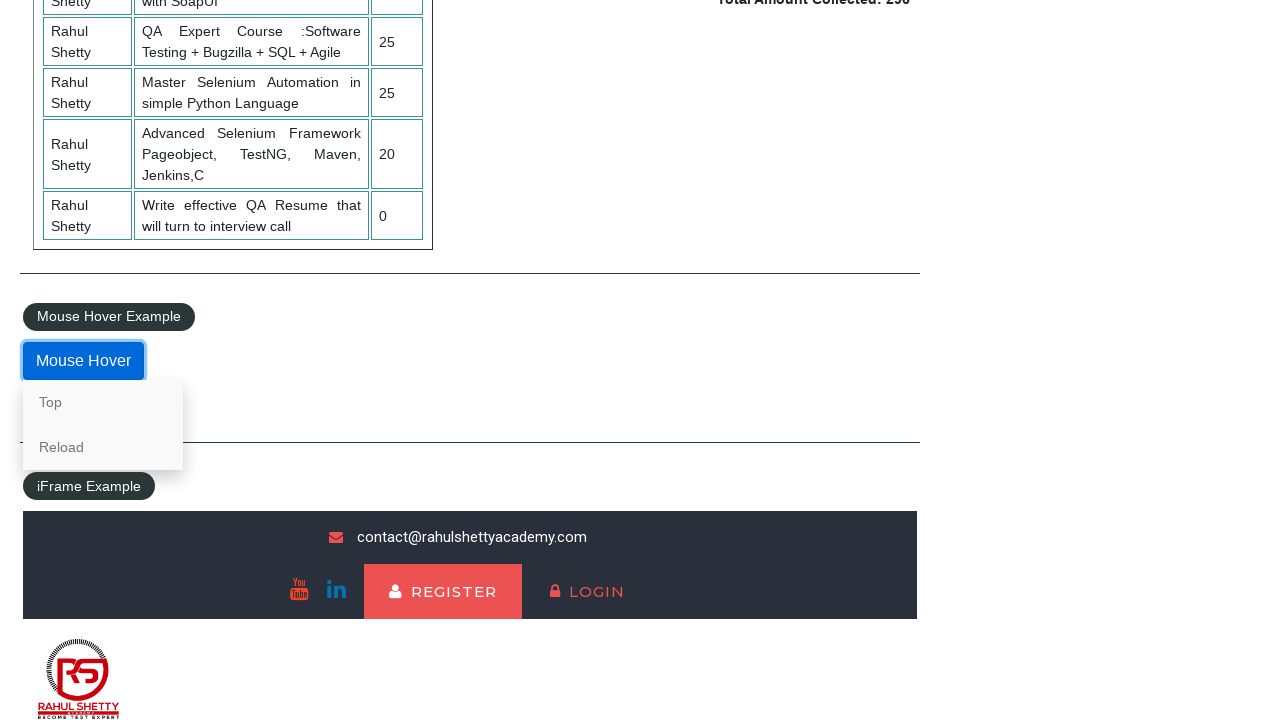